Navigates to the Argentina INDEC statistics page for industrial production index and verifies that the download link for the IPI data file is present and accessible.

Starting URL: https://www.indec.gob.ar/indec/web/Nivel4-Tema-3-6-14

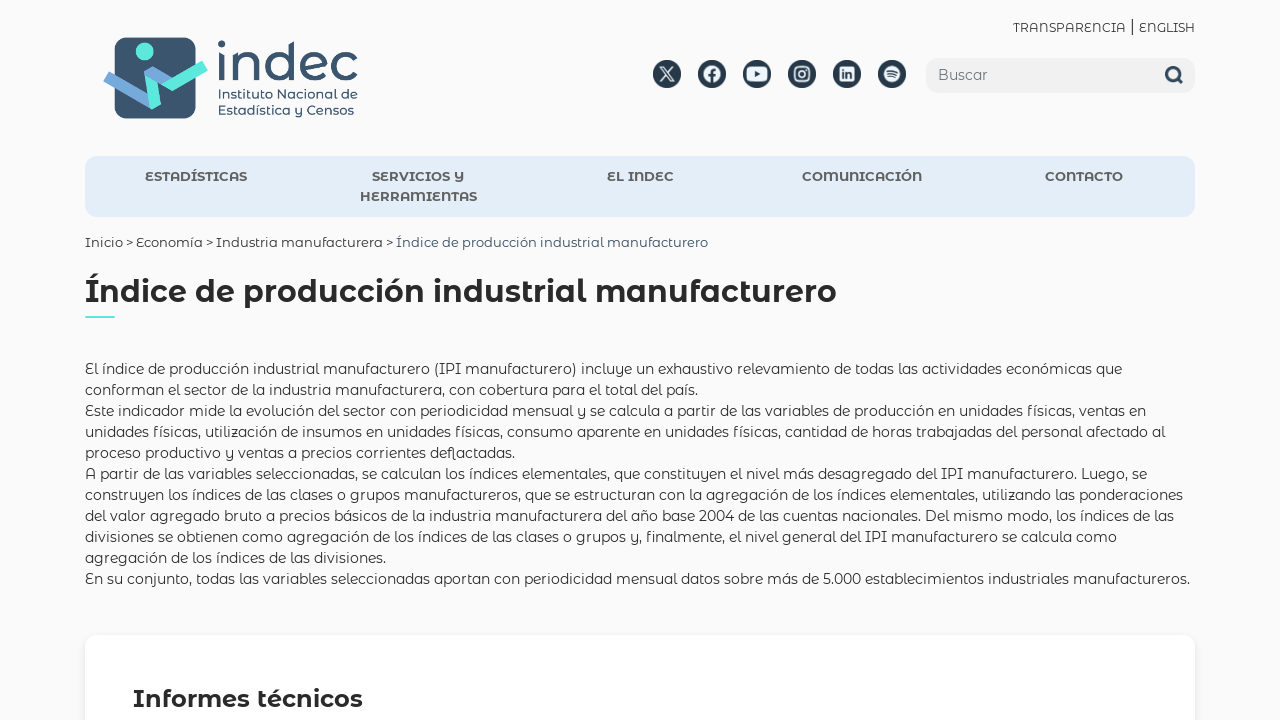

Navigated to Argentina INDEC statistics page for industrial production index
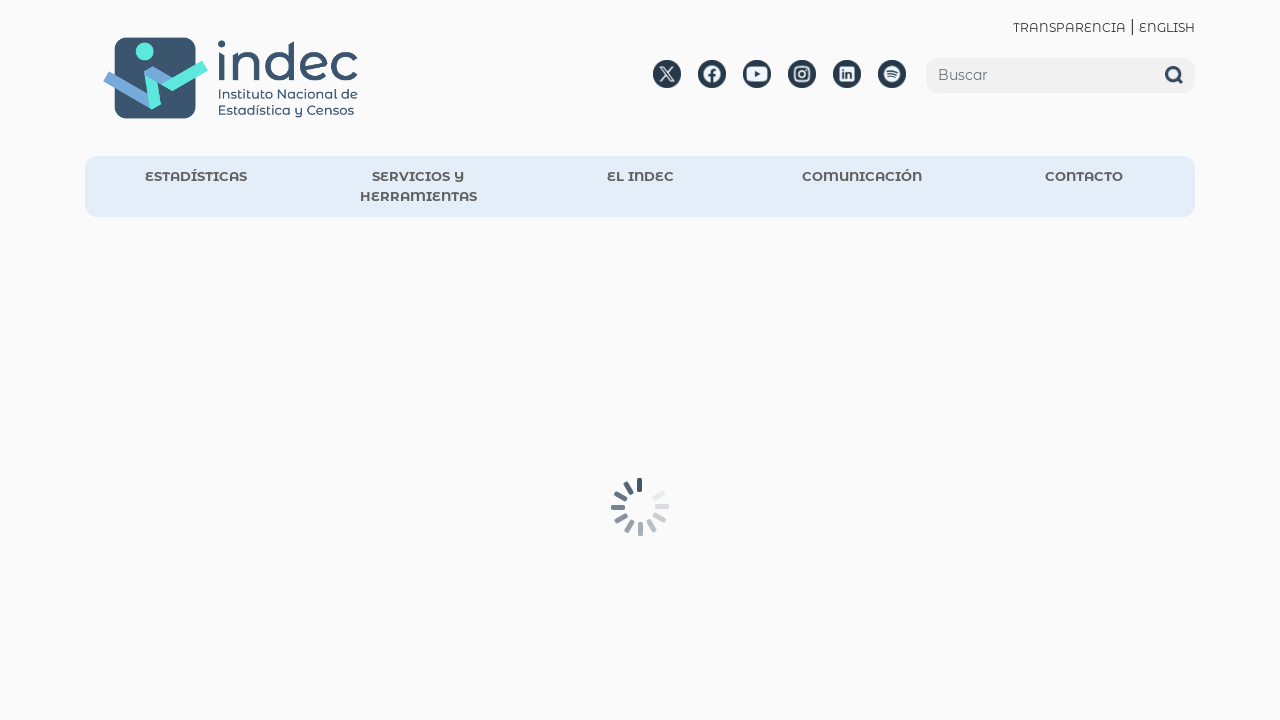

Located the IPI data file download link element
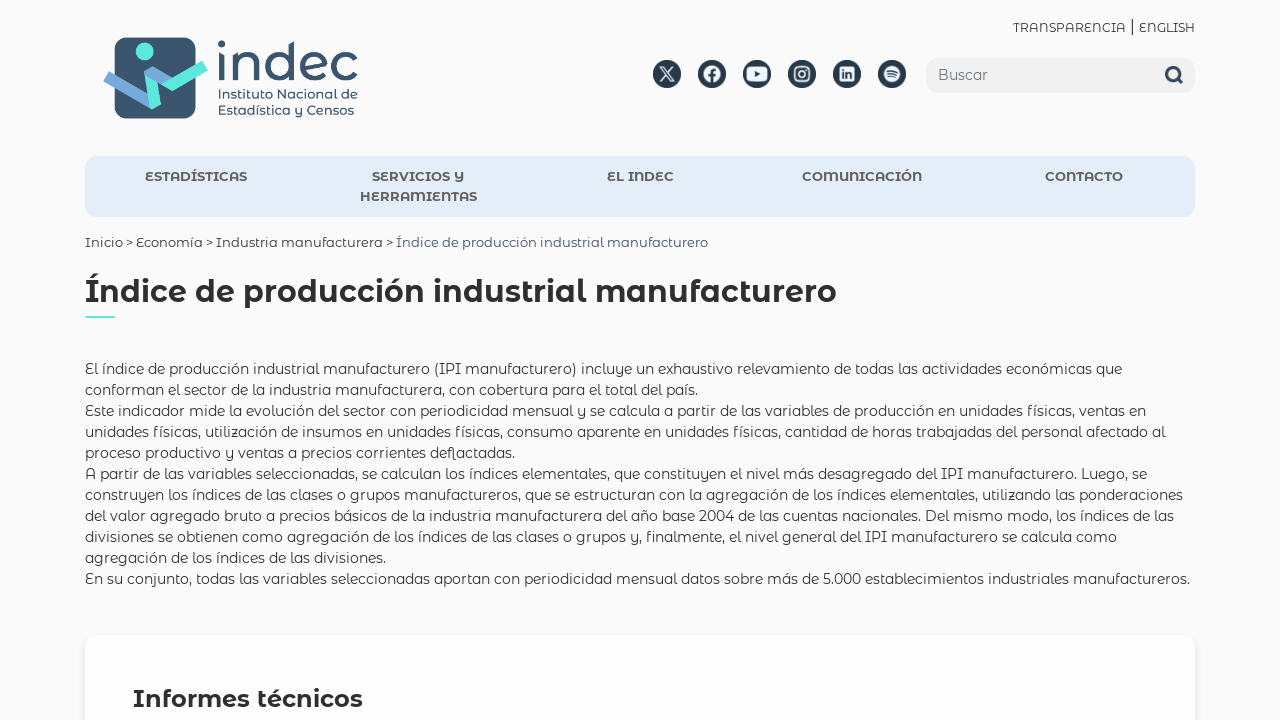

Retrieved href attribute from download link
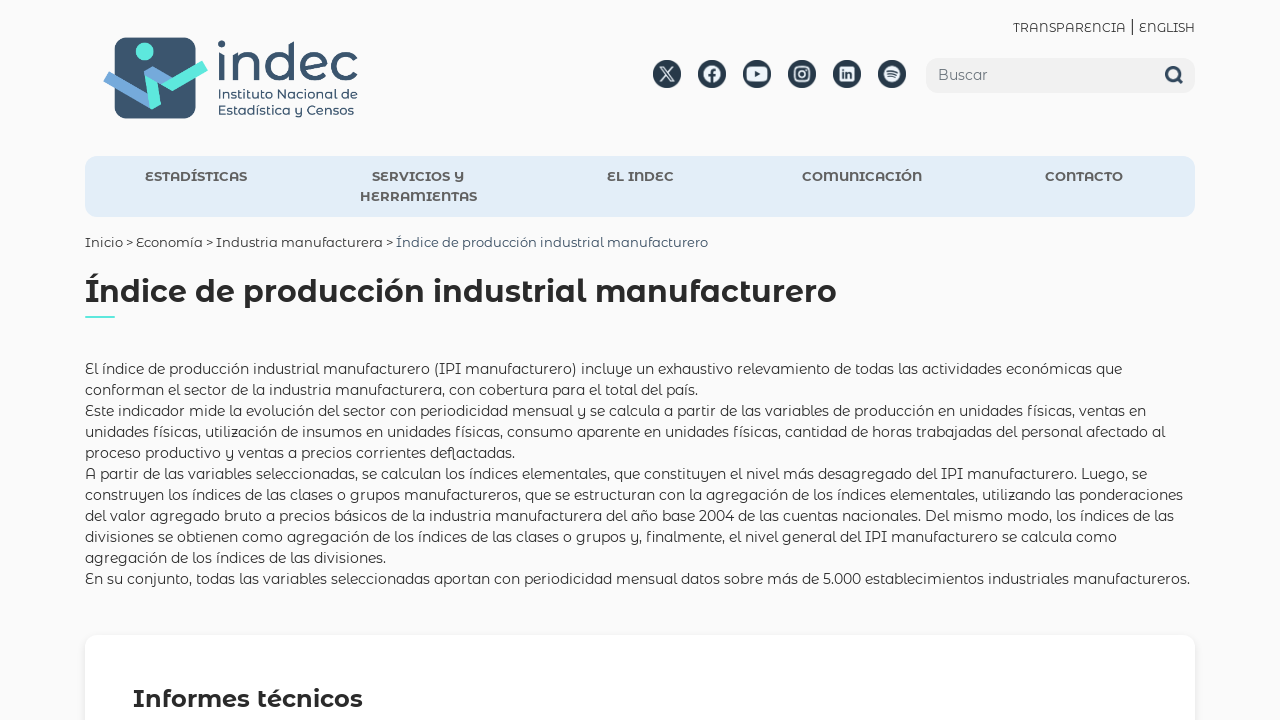

Verified that download link has a valid href attribute
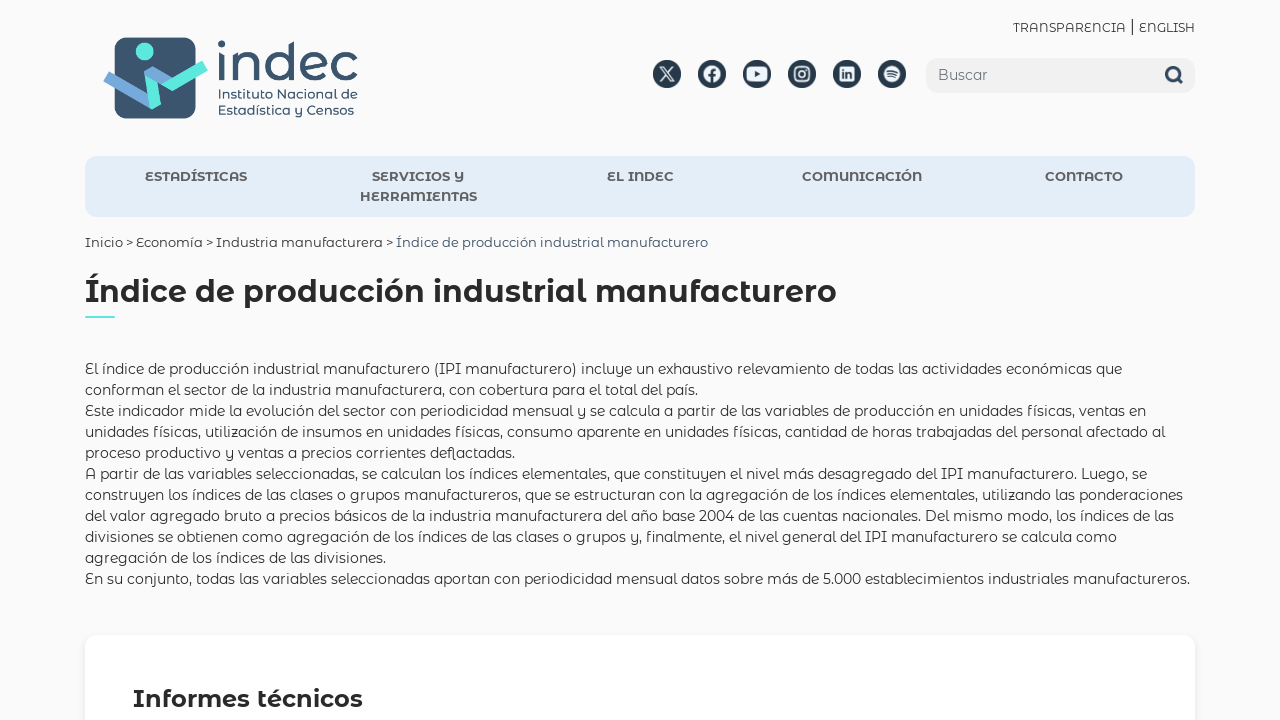

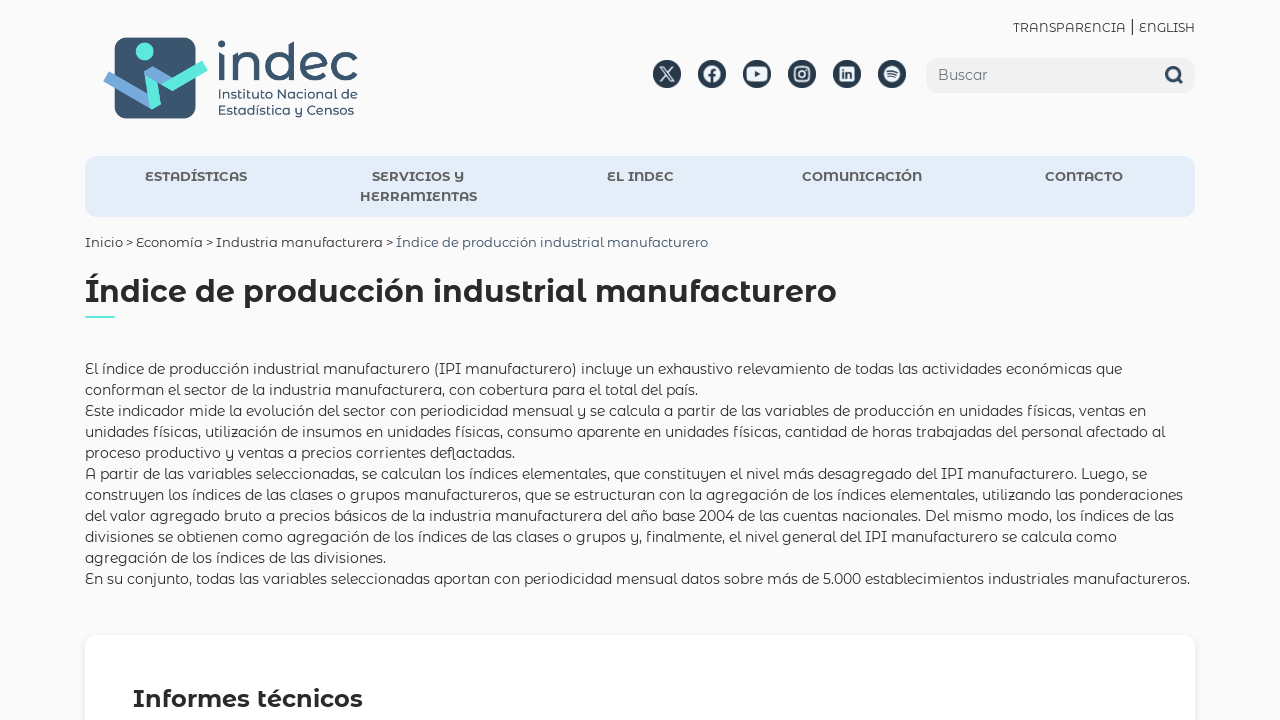